Tests searchable dynamic dropdown by expanding it, typing a search query, and selecting from results

Starting URL: https://demo.automationtesting.in/Register.html

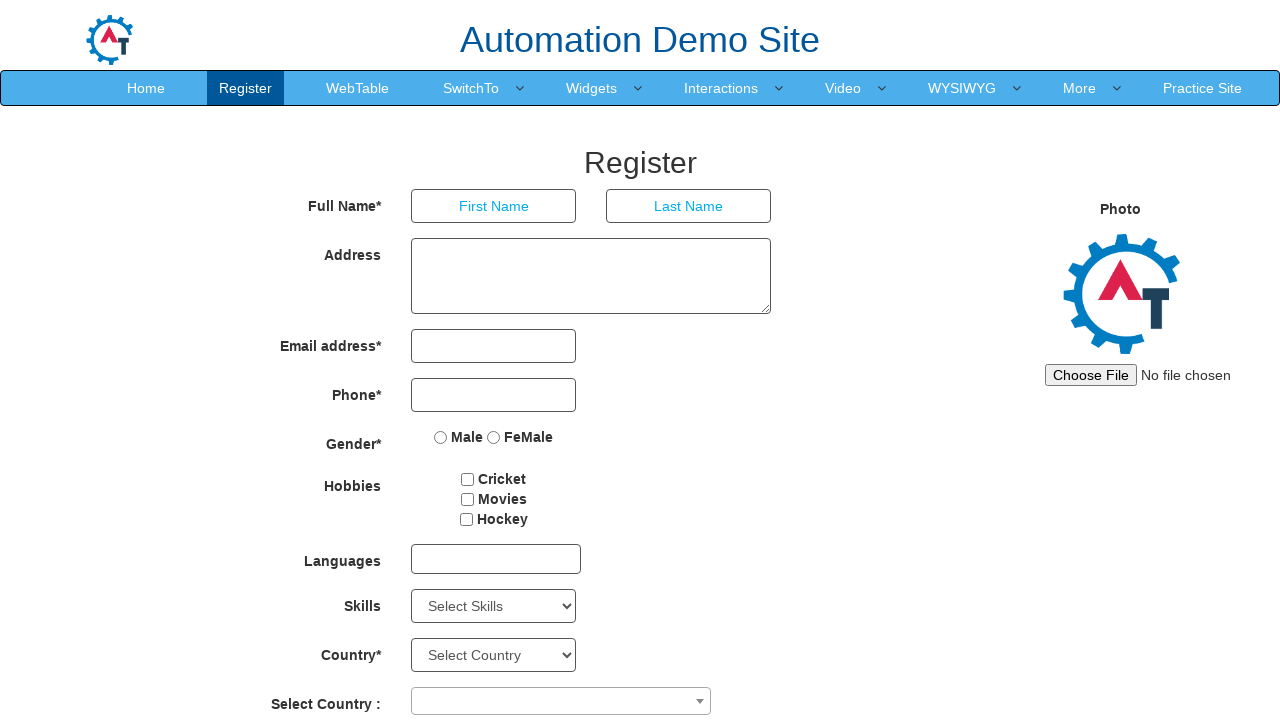

Clicked combobox to expand searchable dynamic dropdown at (561, 701) on span[role="combobox"]
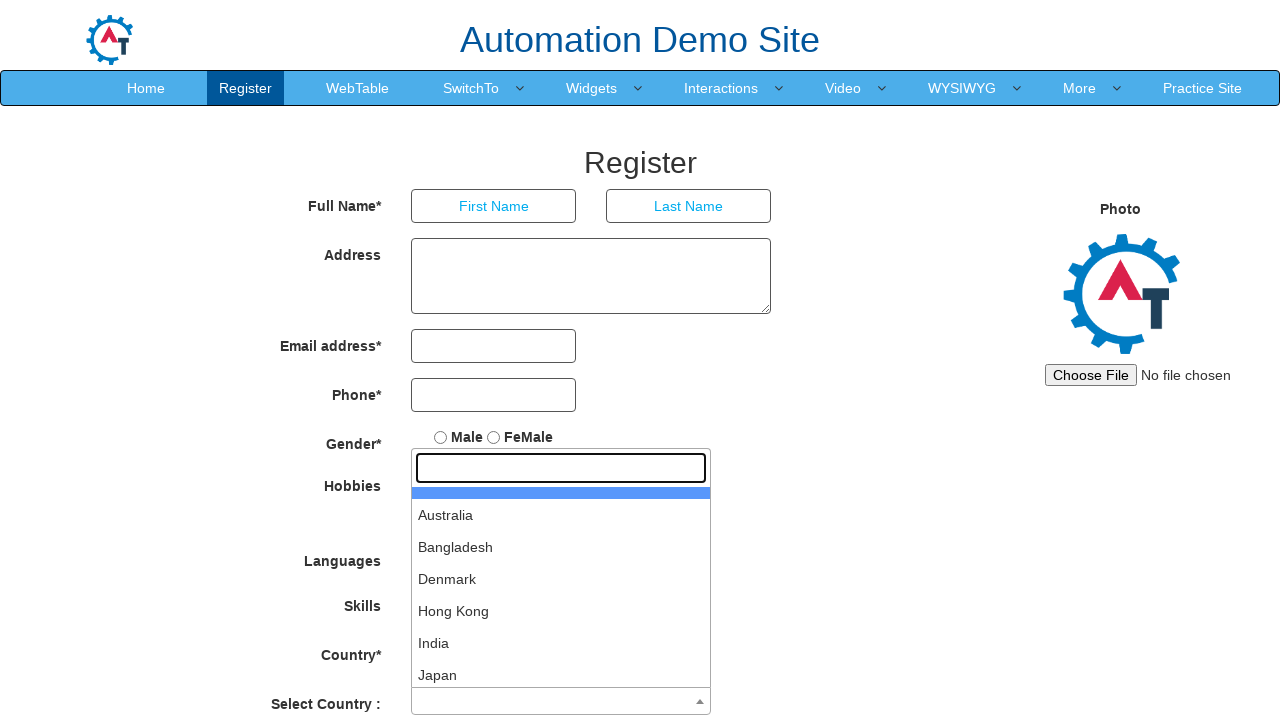

Typed 'Australia' in the dropdown search field on input[role="textbox"]
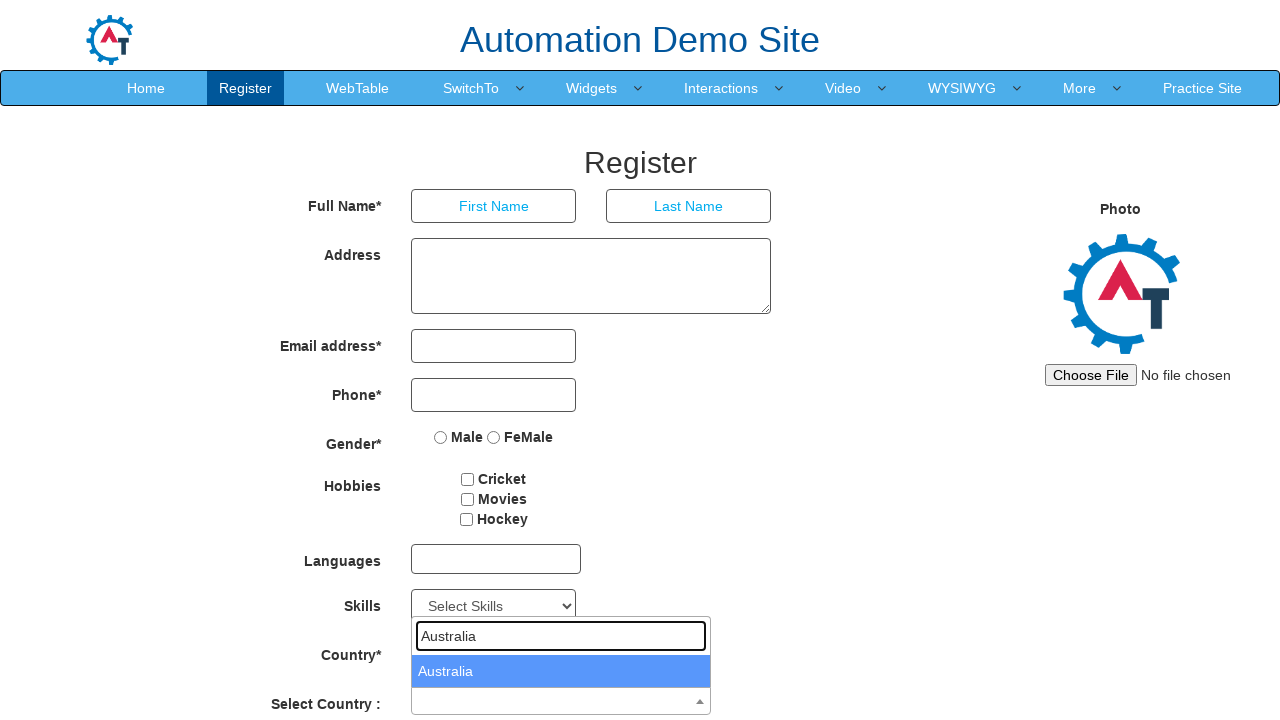

Selected the first search result 'Australia' from dropdown at (561, 671) on #select2-country-results > li >> nth=0
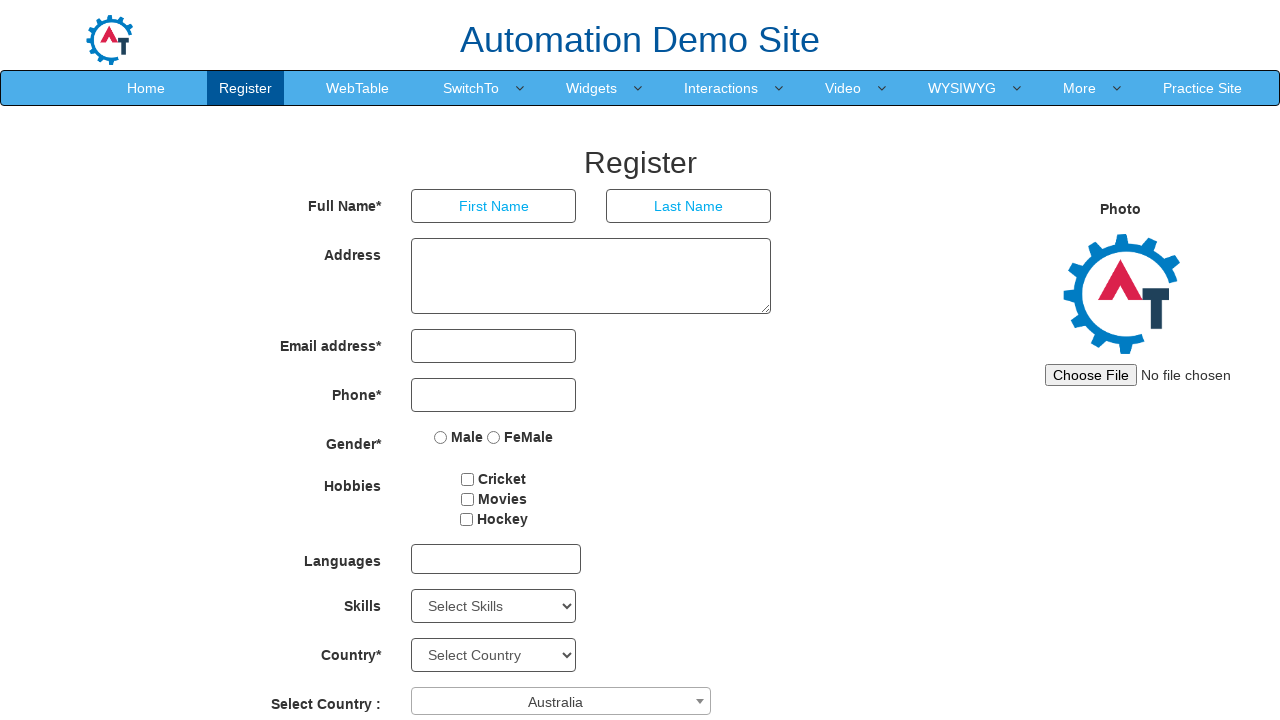

Verified that 'Australia' is displayed in the dropdown container
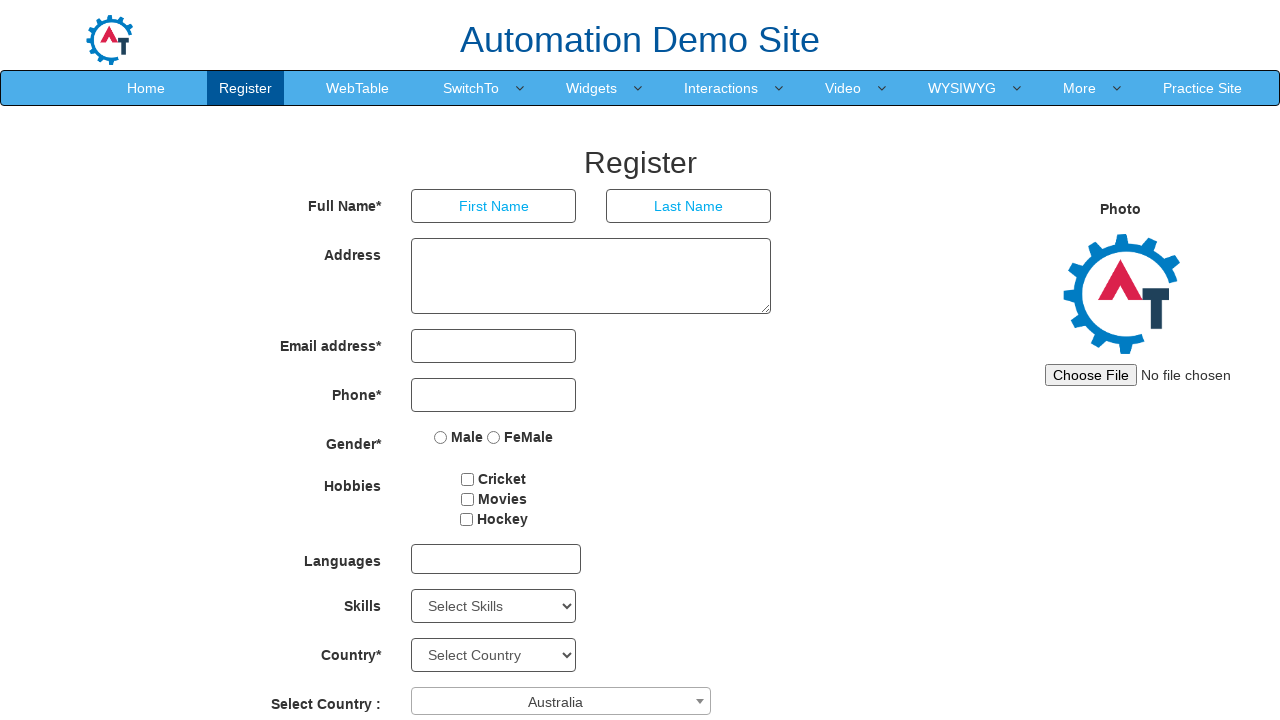

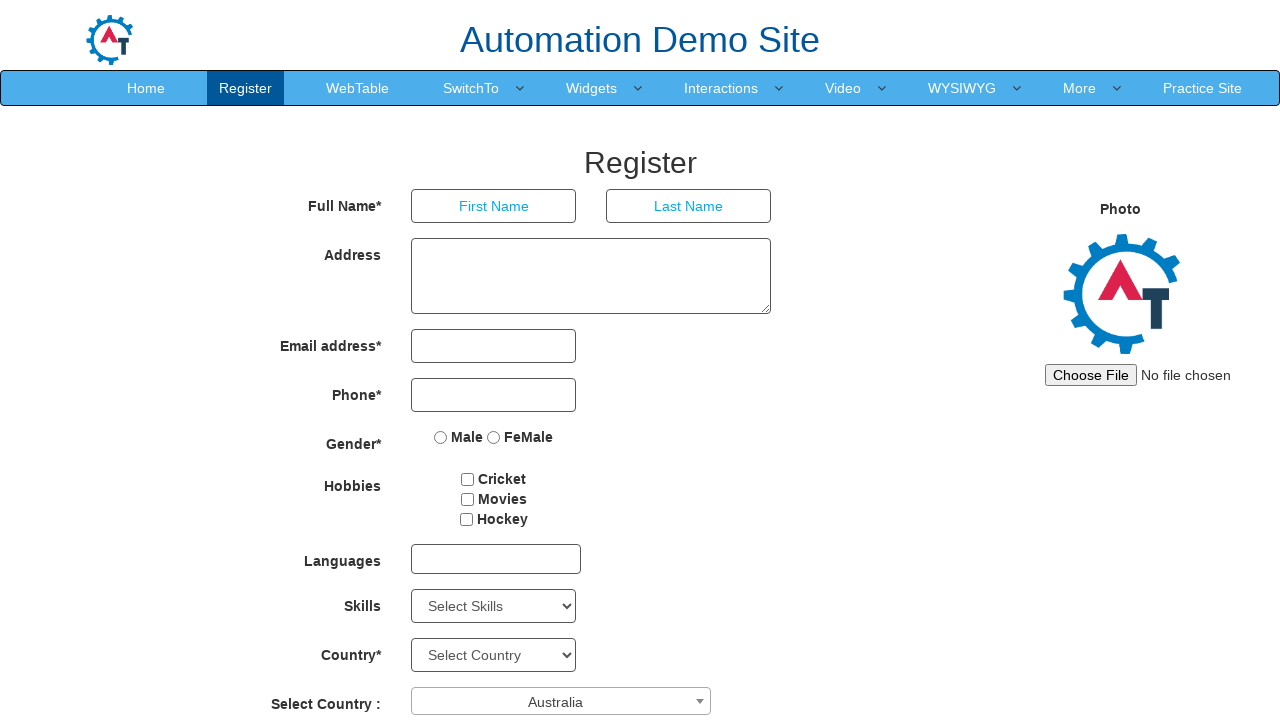